Tests that clicking Clear completed removes completed items from the list

Starting URL: https://demo.playwright.dev/todomvc

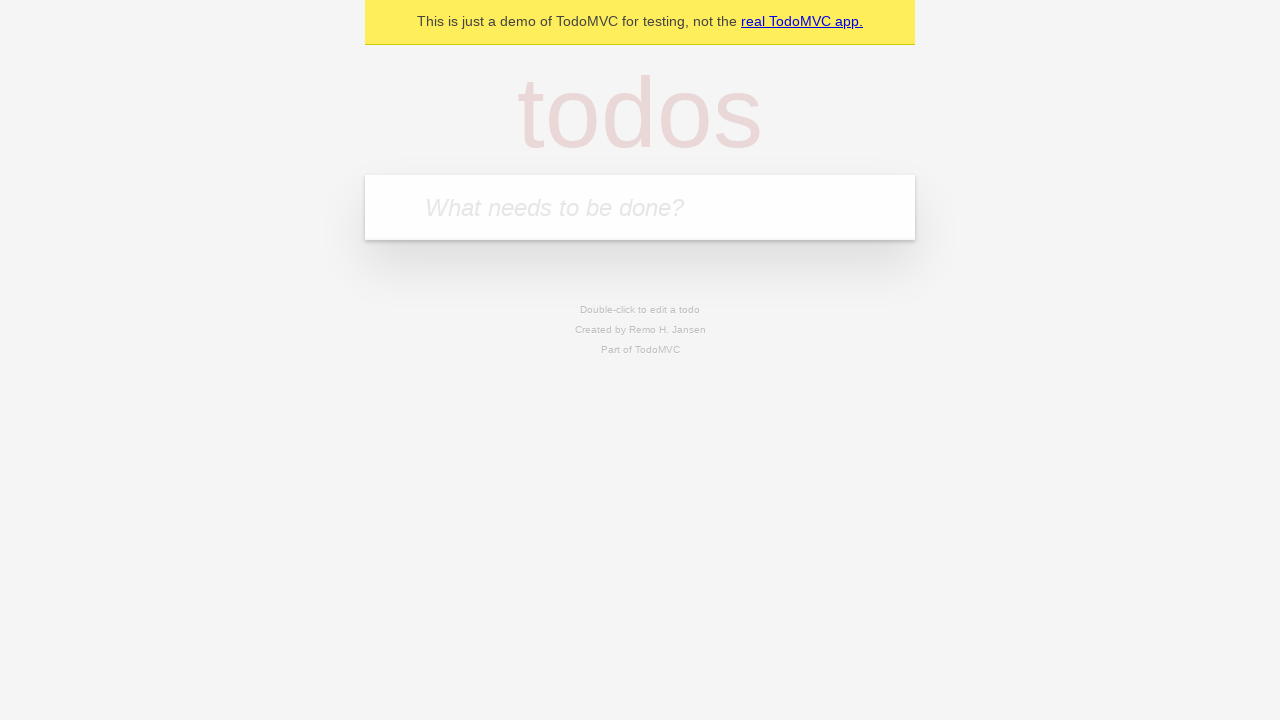

Filled todo input with 'buy some cheese' on internal:attr=[placeholder="What needs to be done?"i]
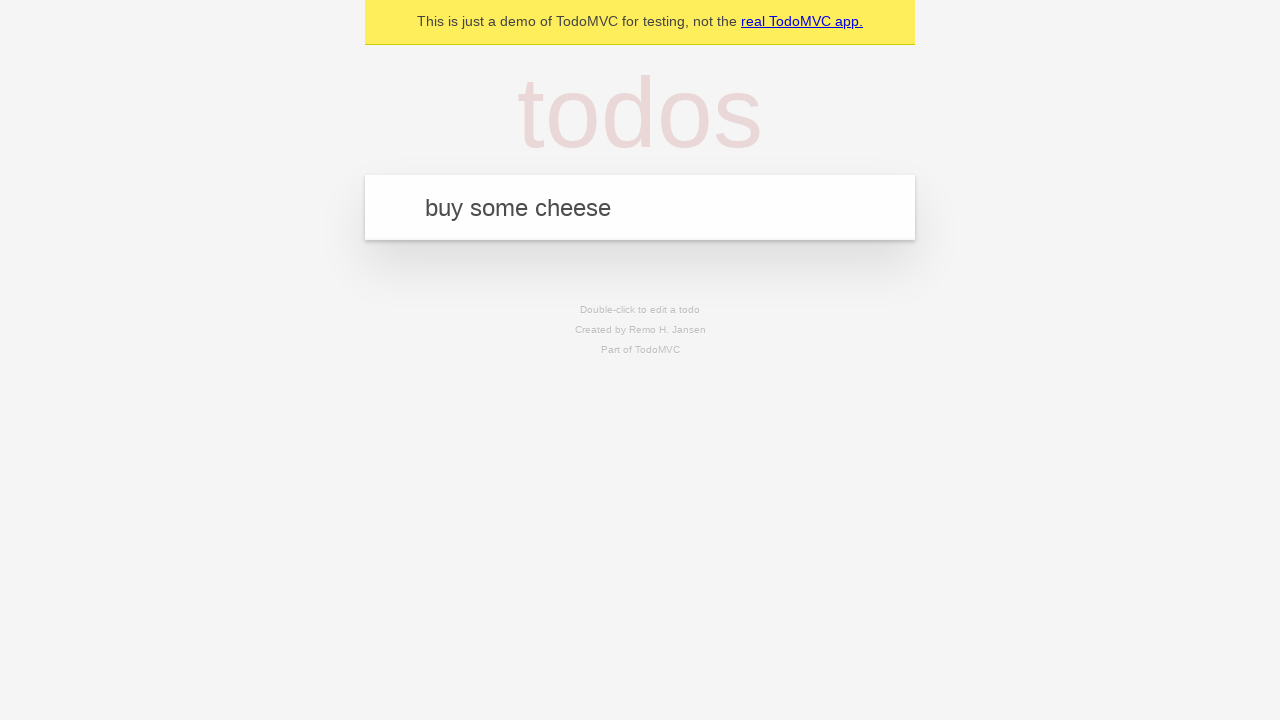

Pressed Enter to add 'buy some cheese' to the todo list on internal:attr=[placeholder="What needs to be done?"i]
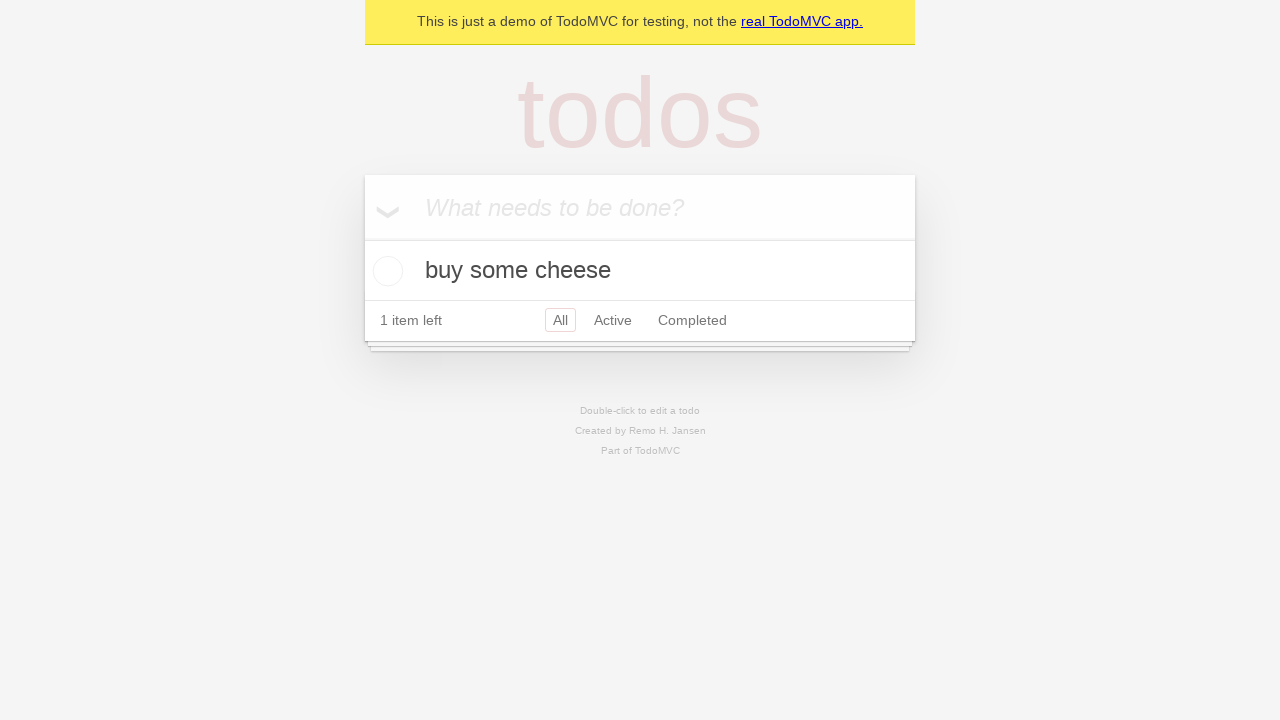

Filled todo input with 'feed the cat' on internal:attr=[placeholder="What needs to be done?"i]
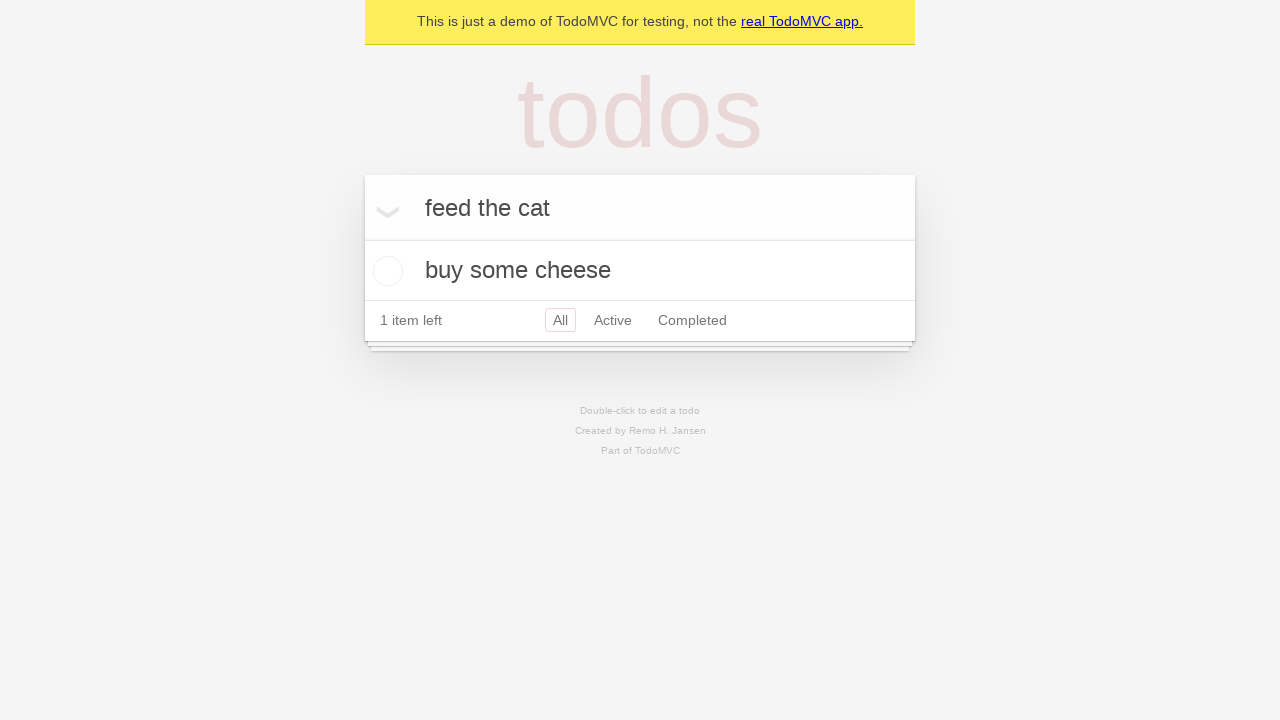

Pressed Enter to add 'feed the cat' to the todo list on internal:attr=[placeholder="What needs to be done?"i]
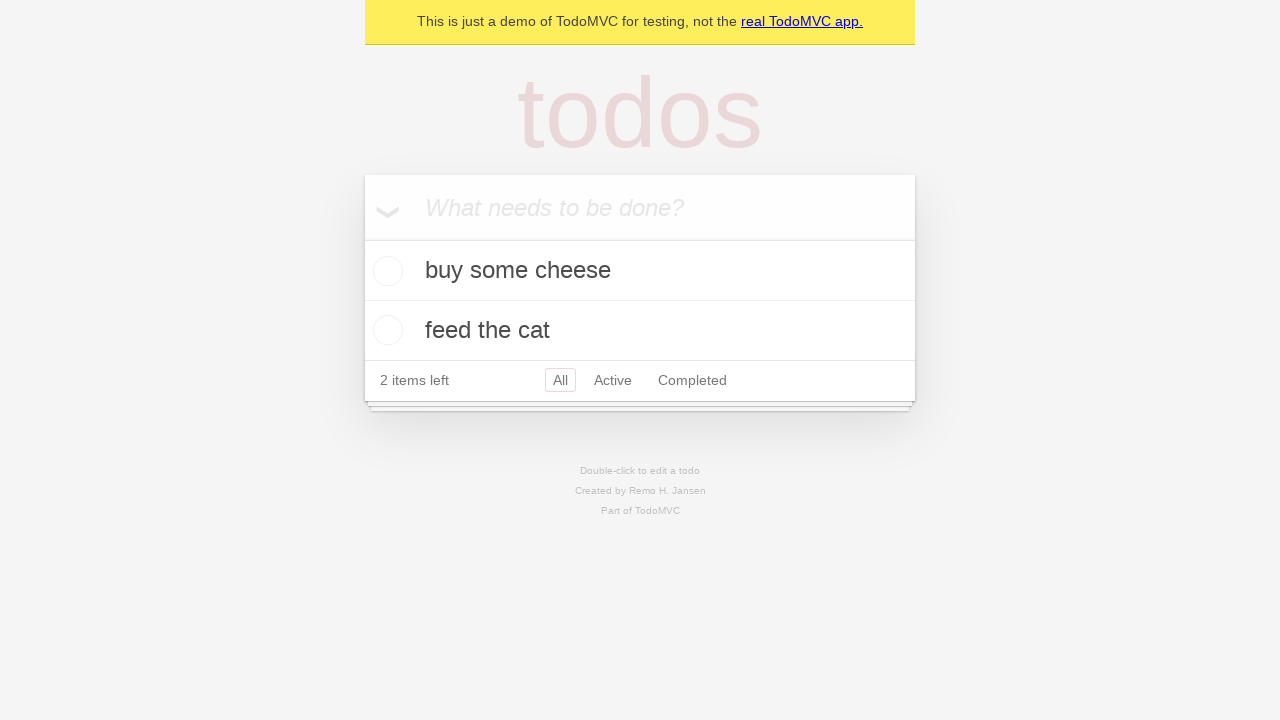

Filled todo input with 'book a doctors appointment' on internal:attr=[placeholder="What needs to be done?"i]
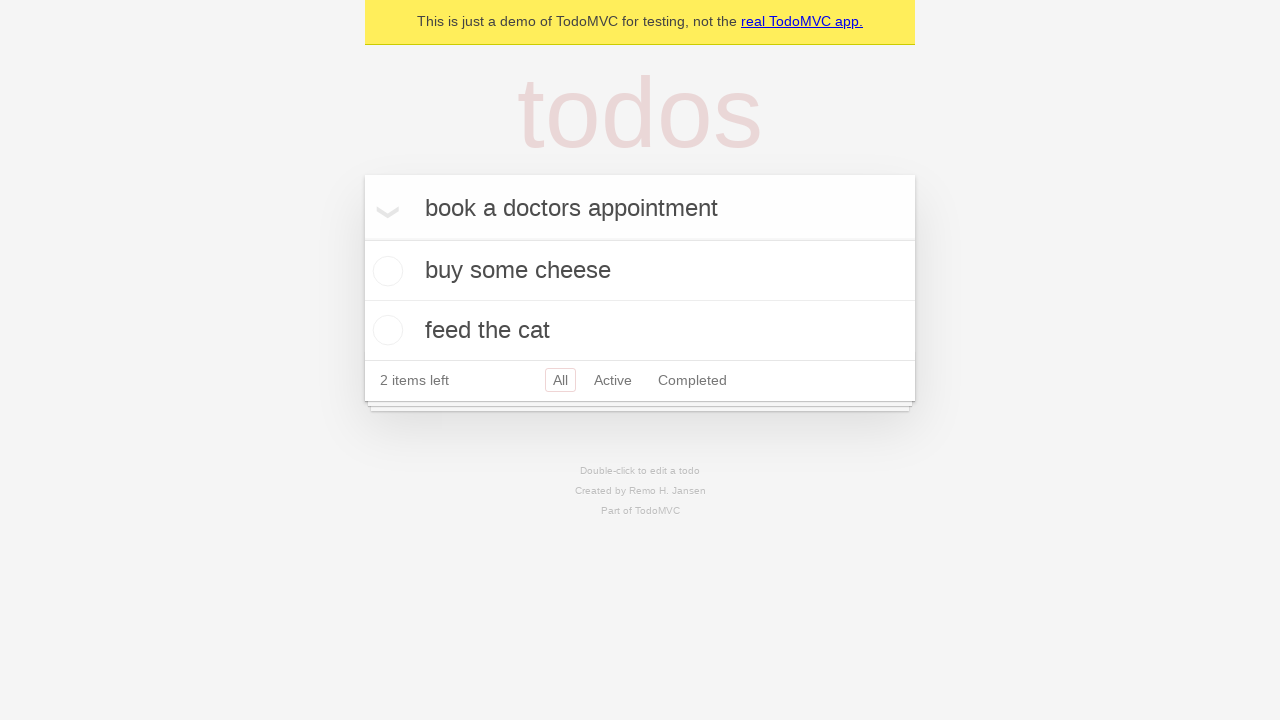

Pressed Enter to add 'book a doctors appointment' to the todo list on internal:attr=[placeholder="What needs to be done?"i]
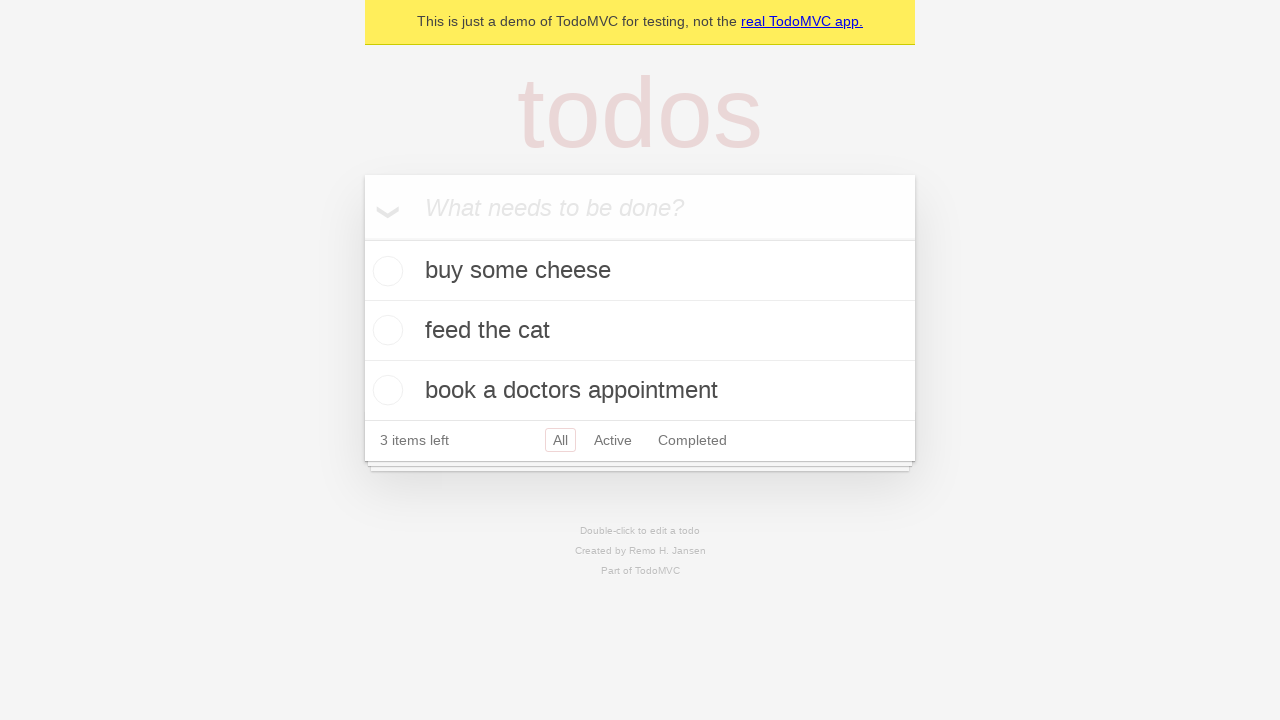

Retrieved all todo items from the list
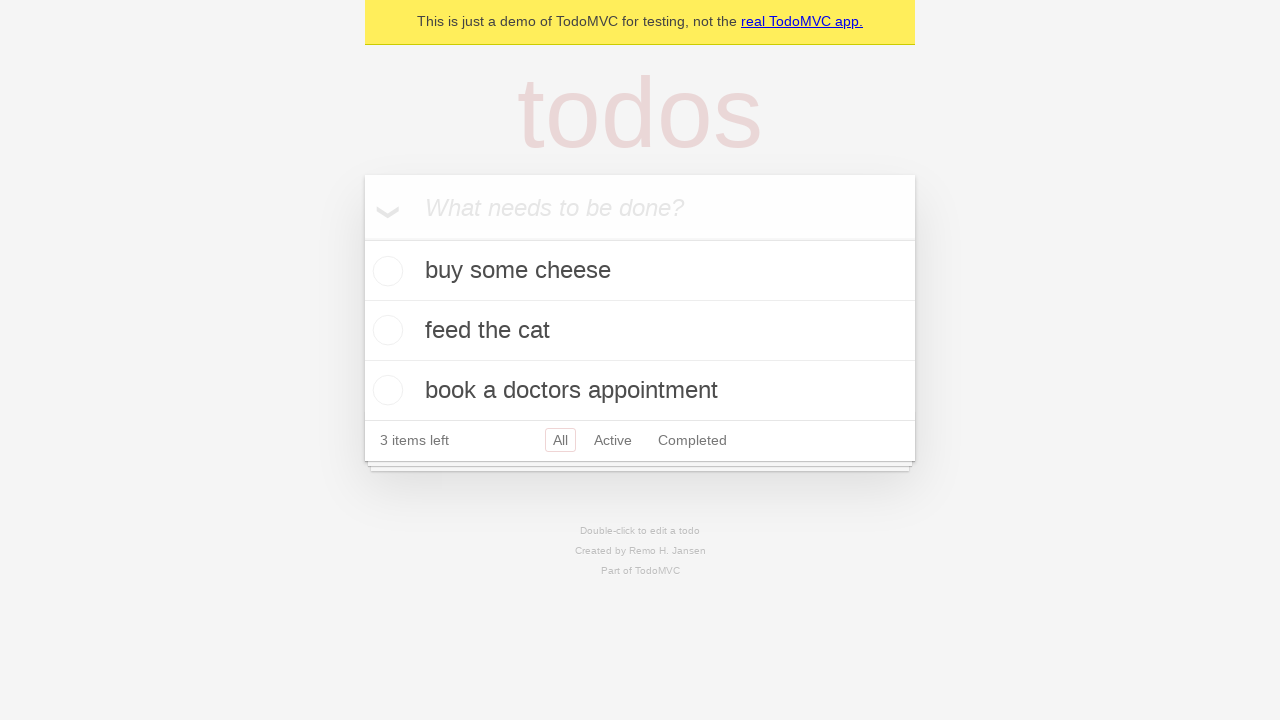

Checked the second todo item as completed at (385, 330) on internal:testid=[data-testid="todo-item"s] >> nth=1 >> internal:role=checkbox
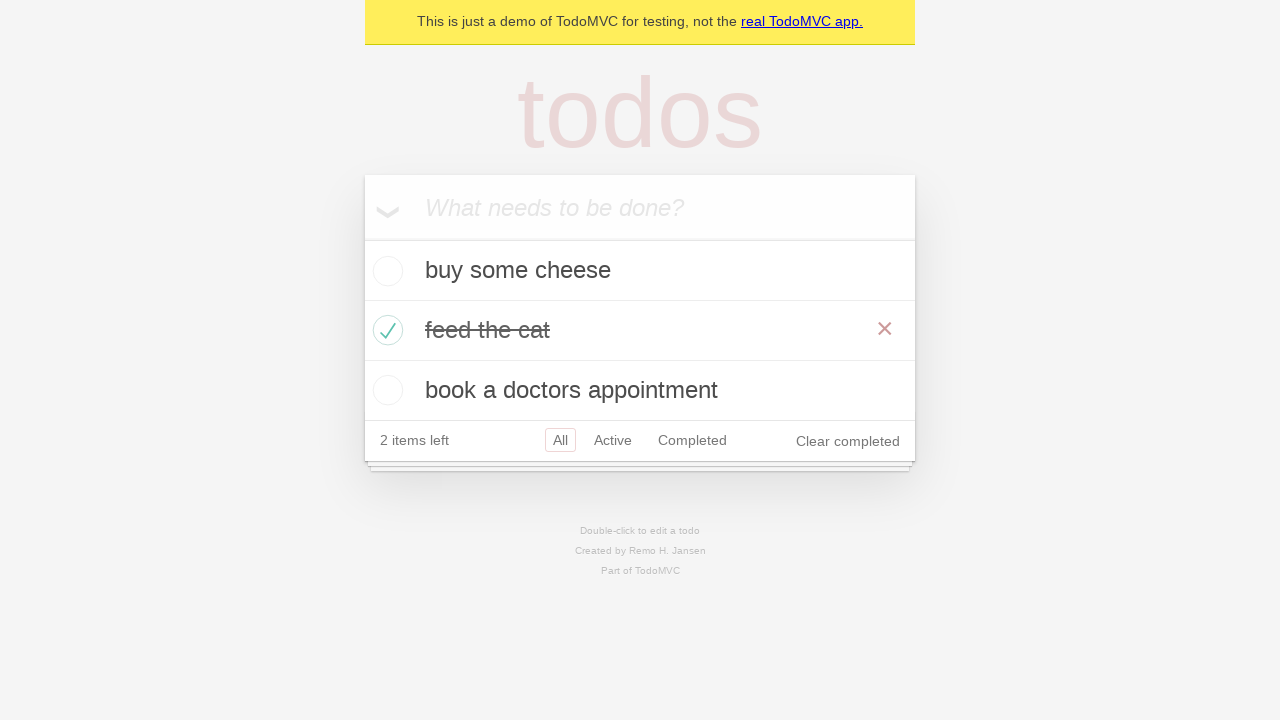

Clicked 'Clear completed' button to remove completed items at (848, 441) on internal:role=button[name="Clear completed"i]
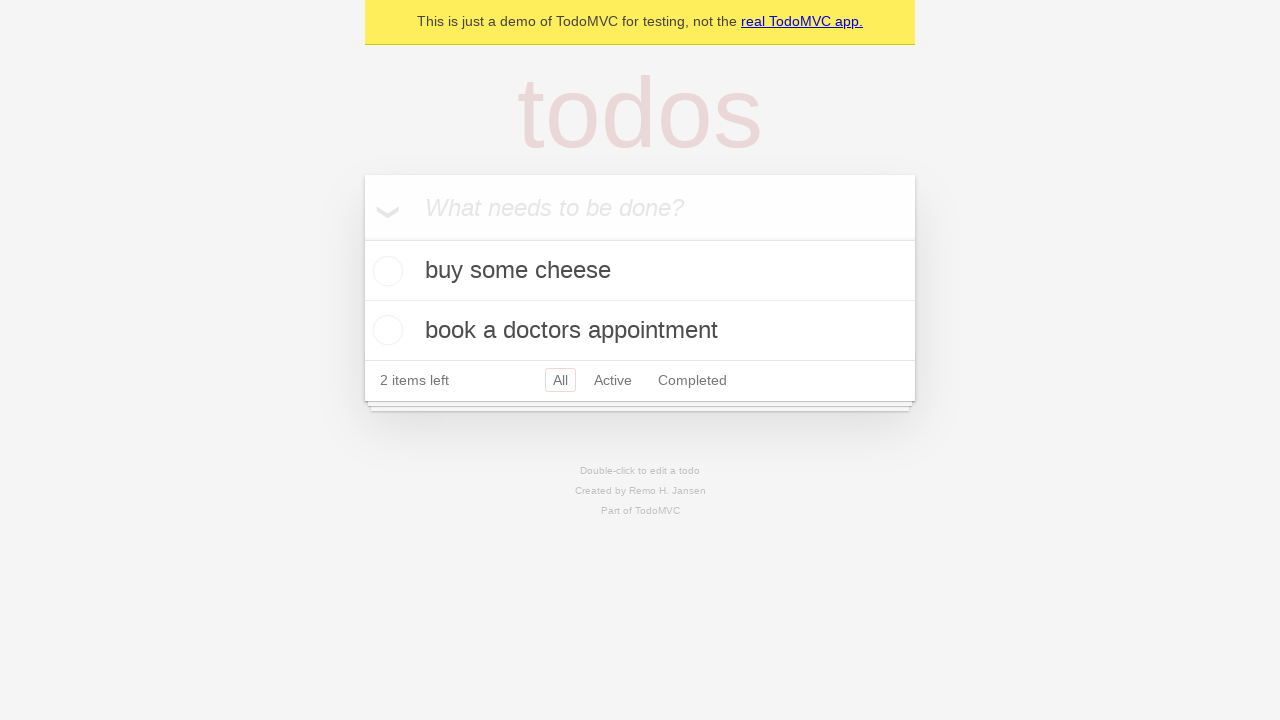

Waited for completed item to be removed from the list (2 items remaining)
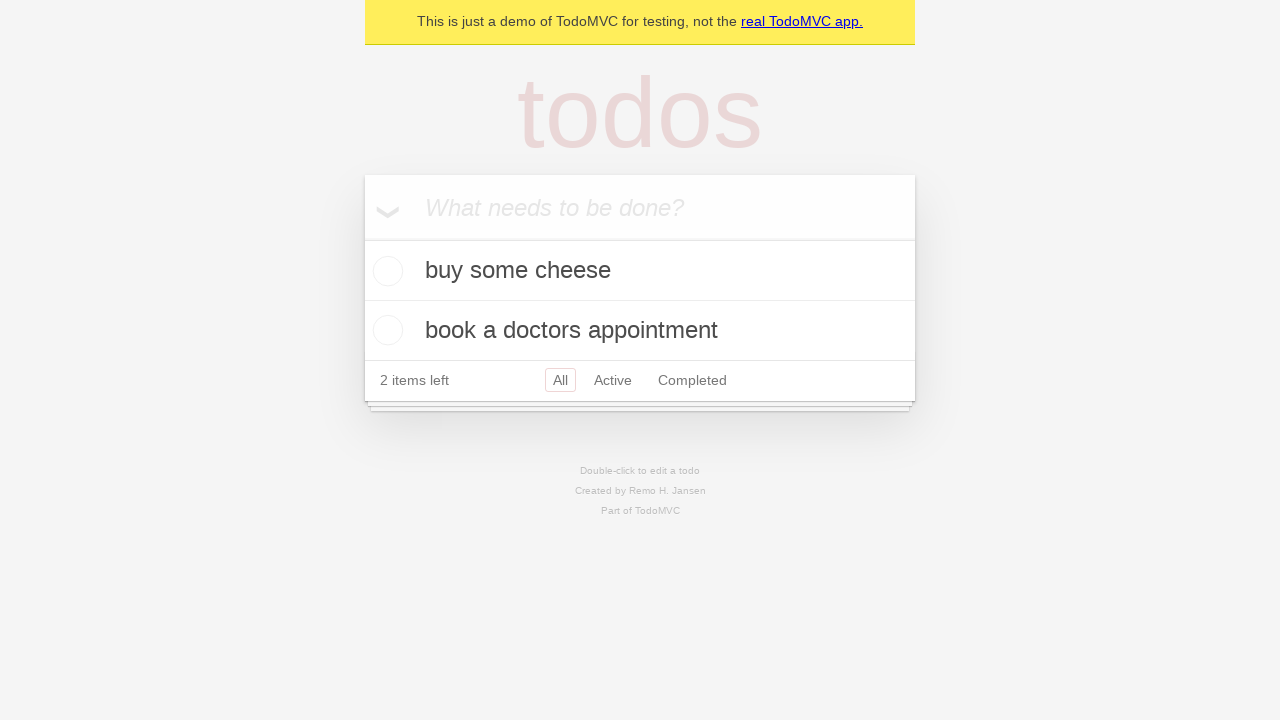

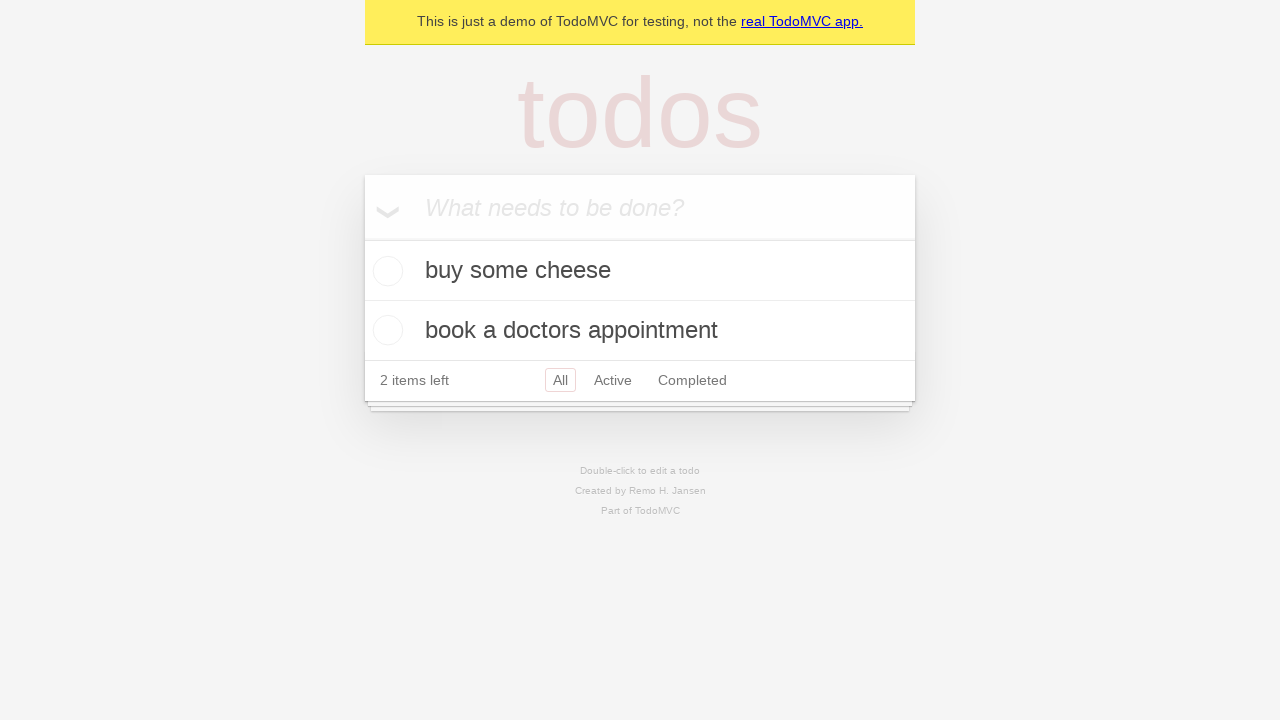